Tests checkbox functionality by finding all checkboxes on the page and clicking any that are not already selected to ensure all checkboxes become checked.

Starting URL: https://the-internet.herokuapp.com/checkboxes

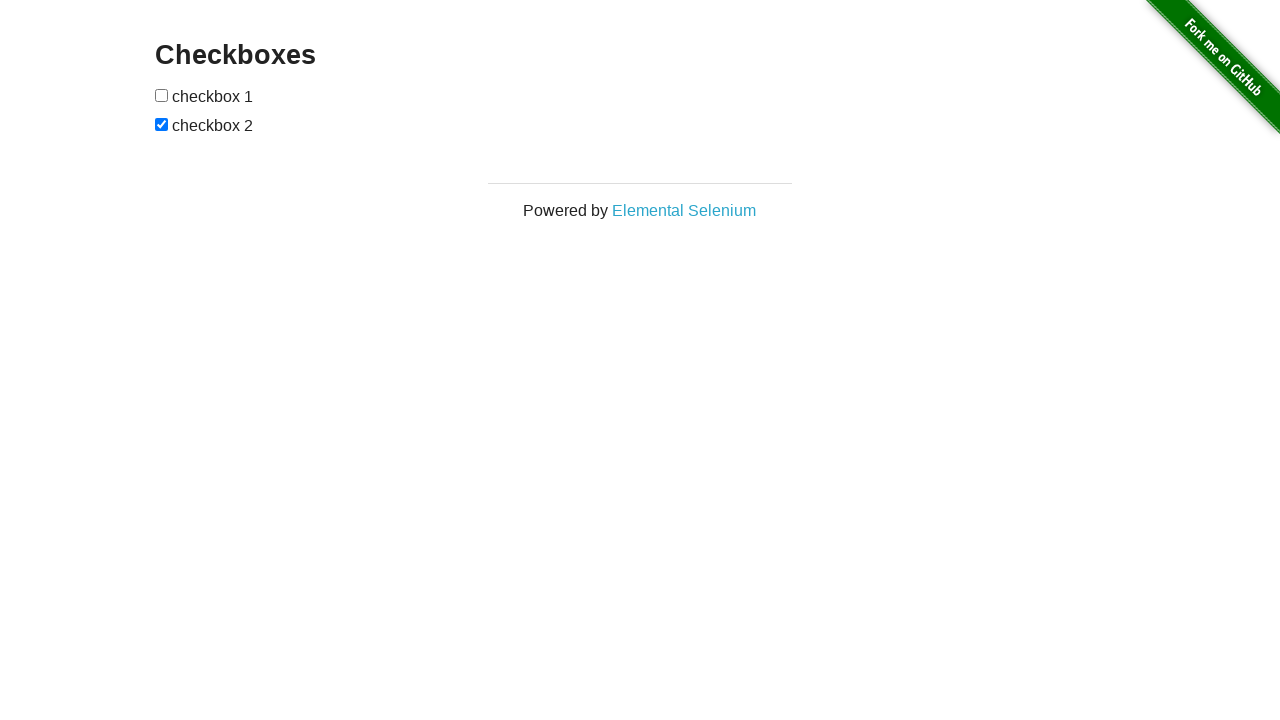

Waited for checkboxes to be present on the page
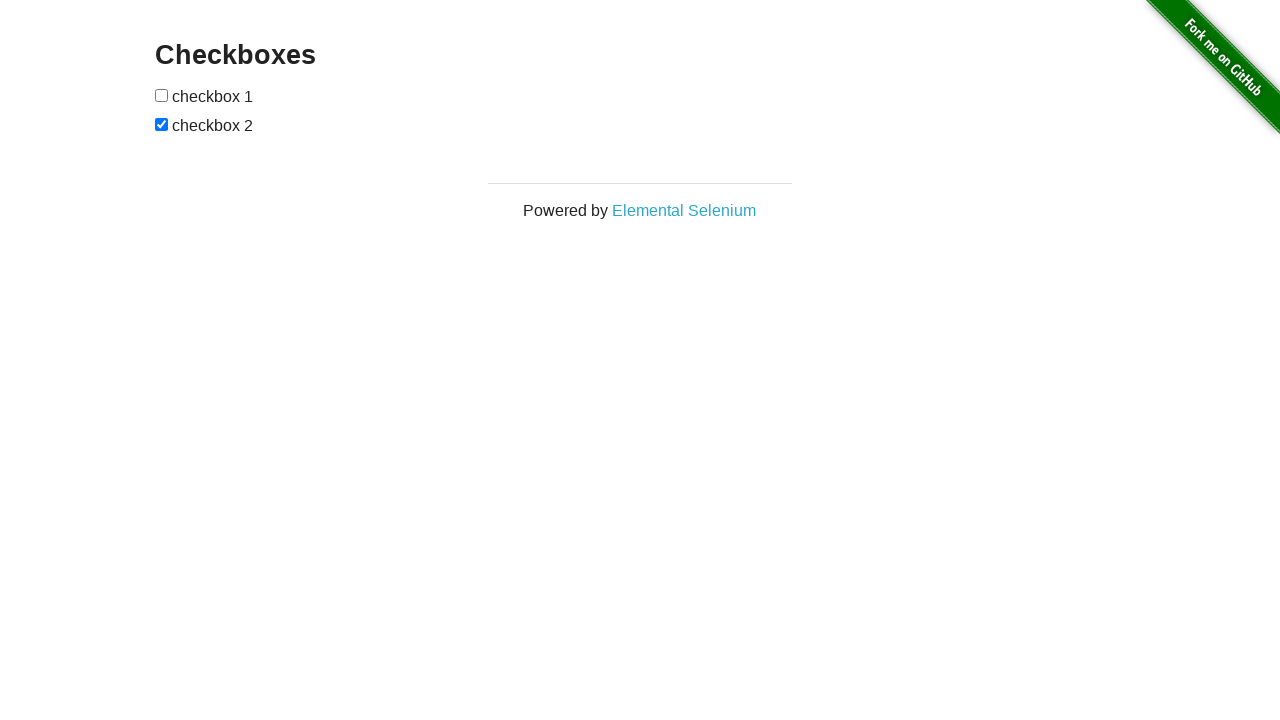

Located all checkboxes on the page
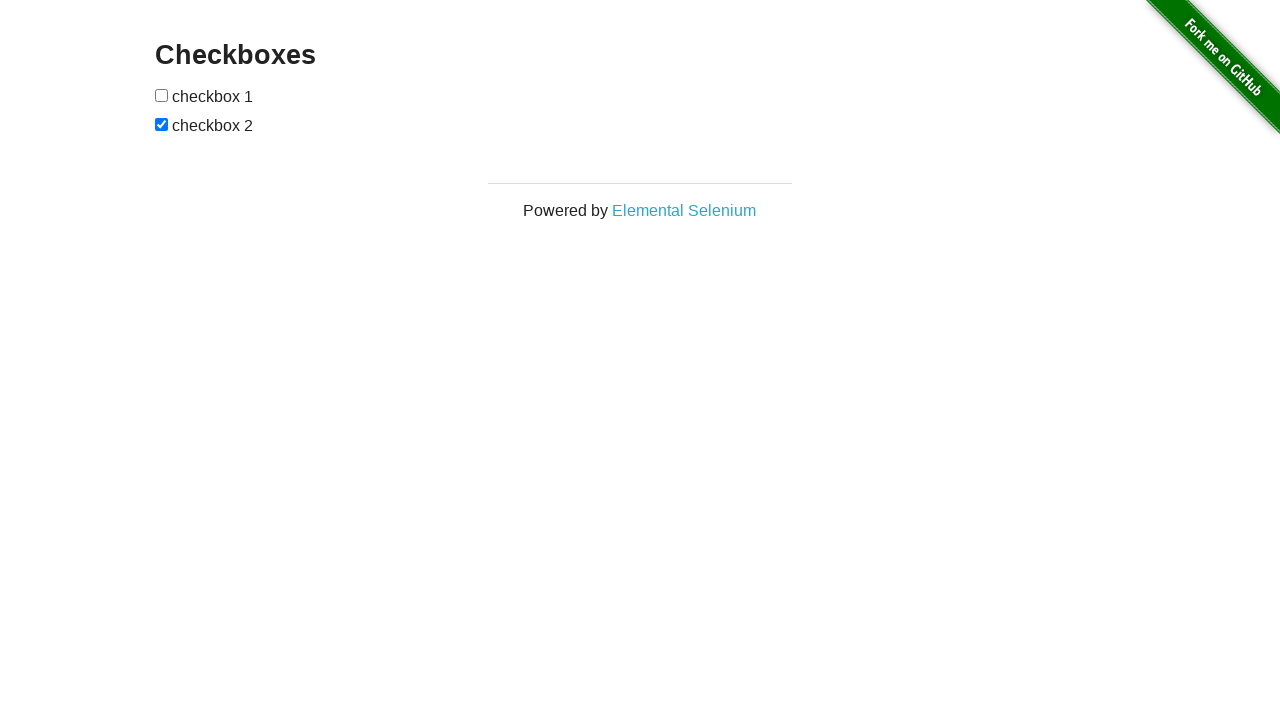

Found 2 checkboxes on the page
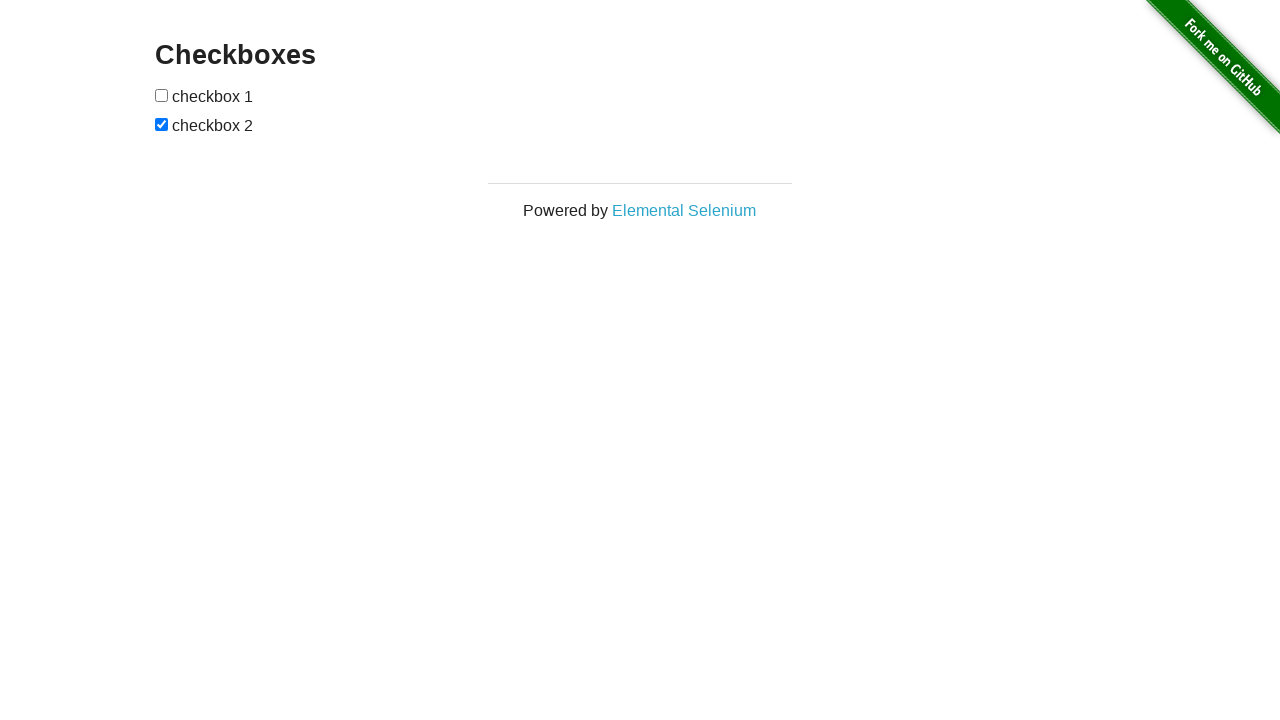

Retrieved checkbox 1 of 2
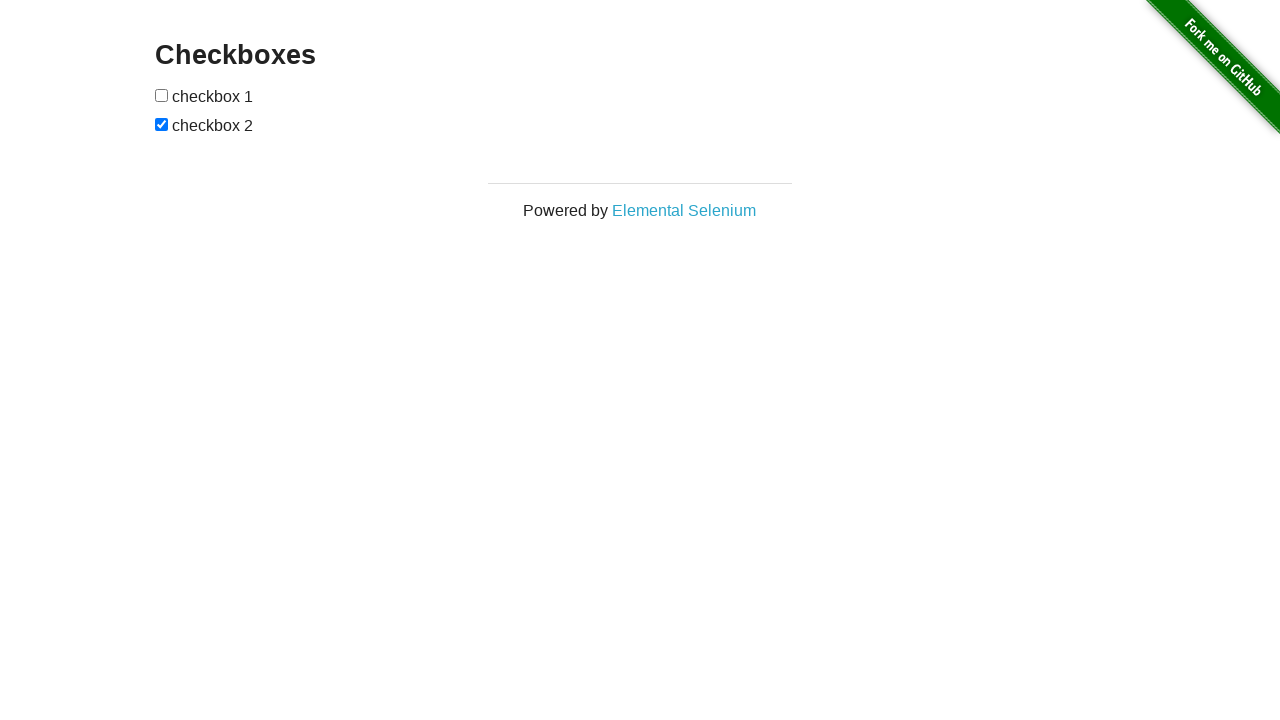

Checkbox 1 was unchecked, clicked to select it at (162, 95) on input[type='checkbox'] >> nth=0
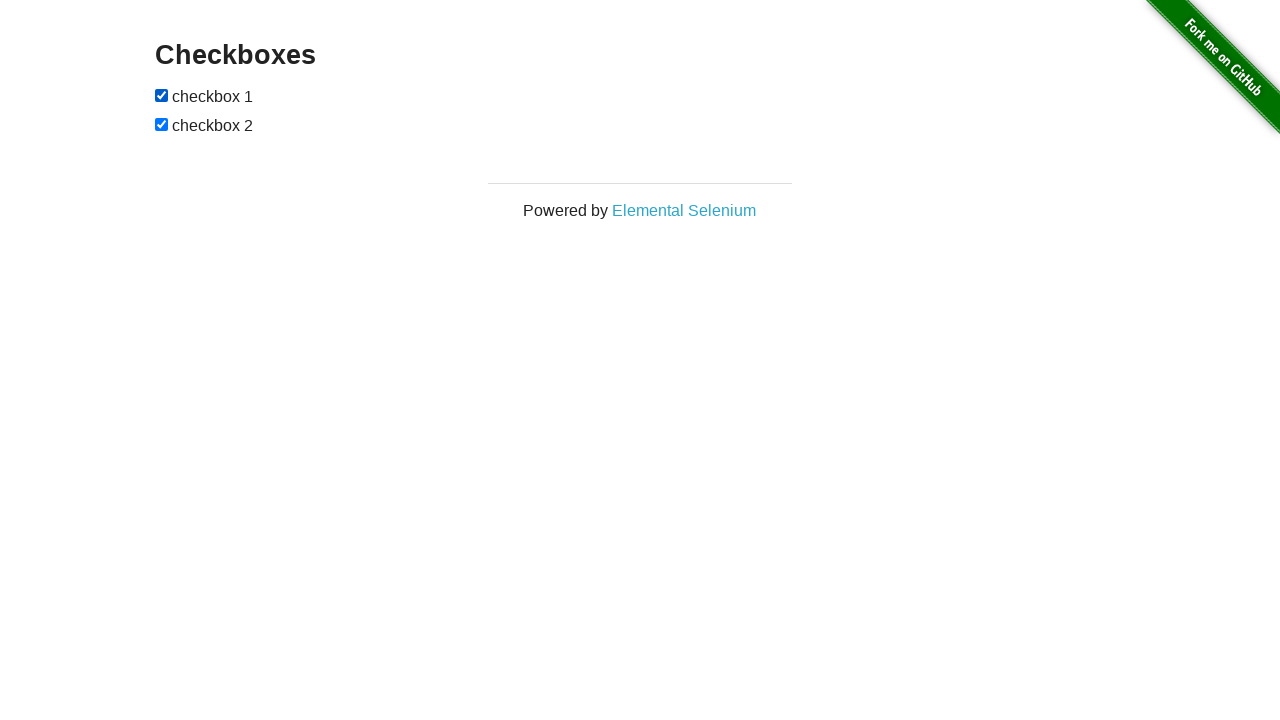

Retrieved checkbox 2 of 2
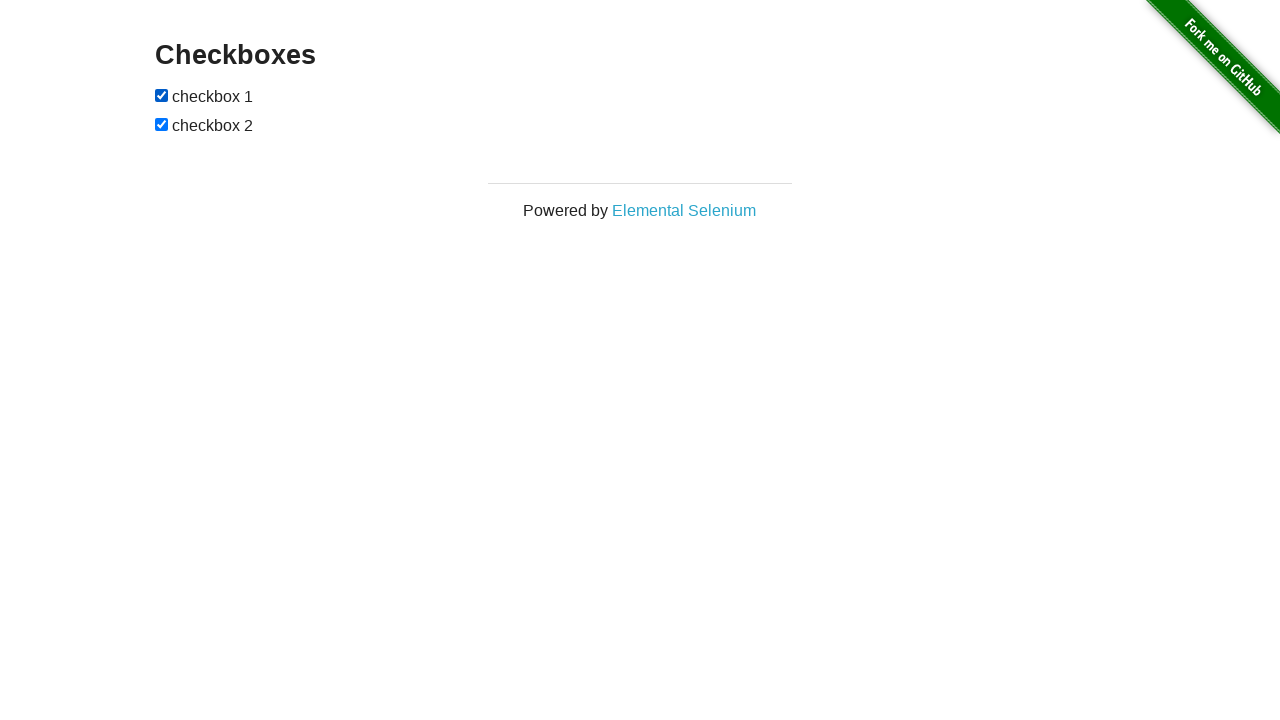

Checkbox 2 was already checked, no action taken
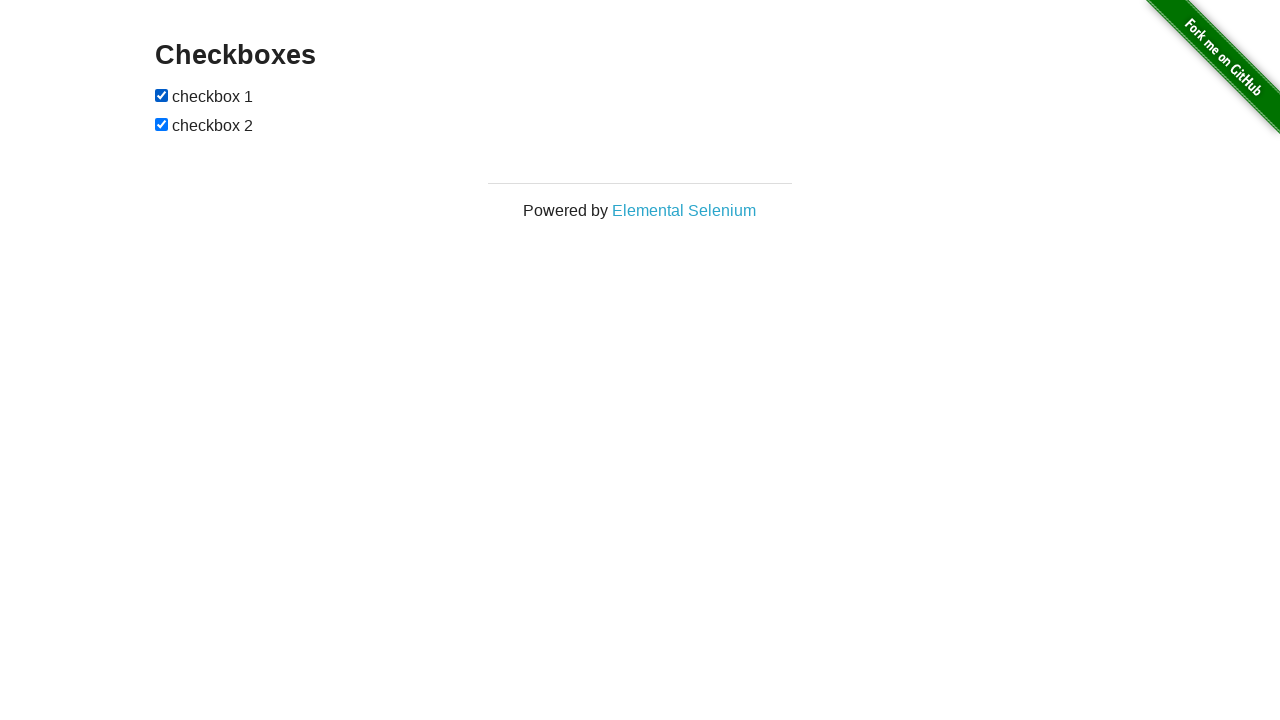

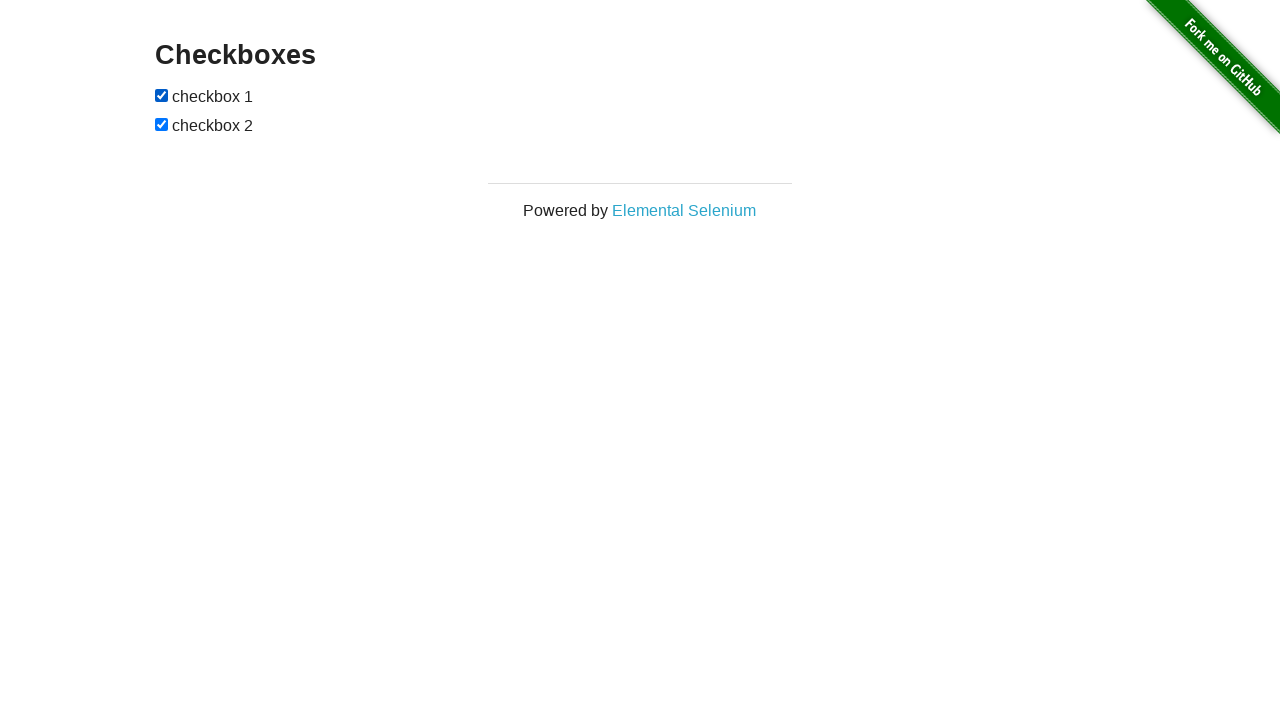